Tests JavaScript confirmation alert by clicking the confirm button, accepting it to verify "Ok" message, then clicking again and dismissing to verify "Cancel" message

Starting URL: http://the-internet.herokuapp.com/javascript_alerts

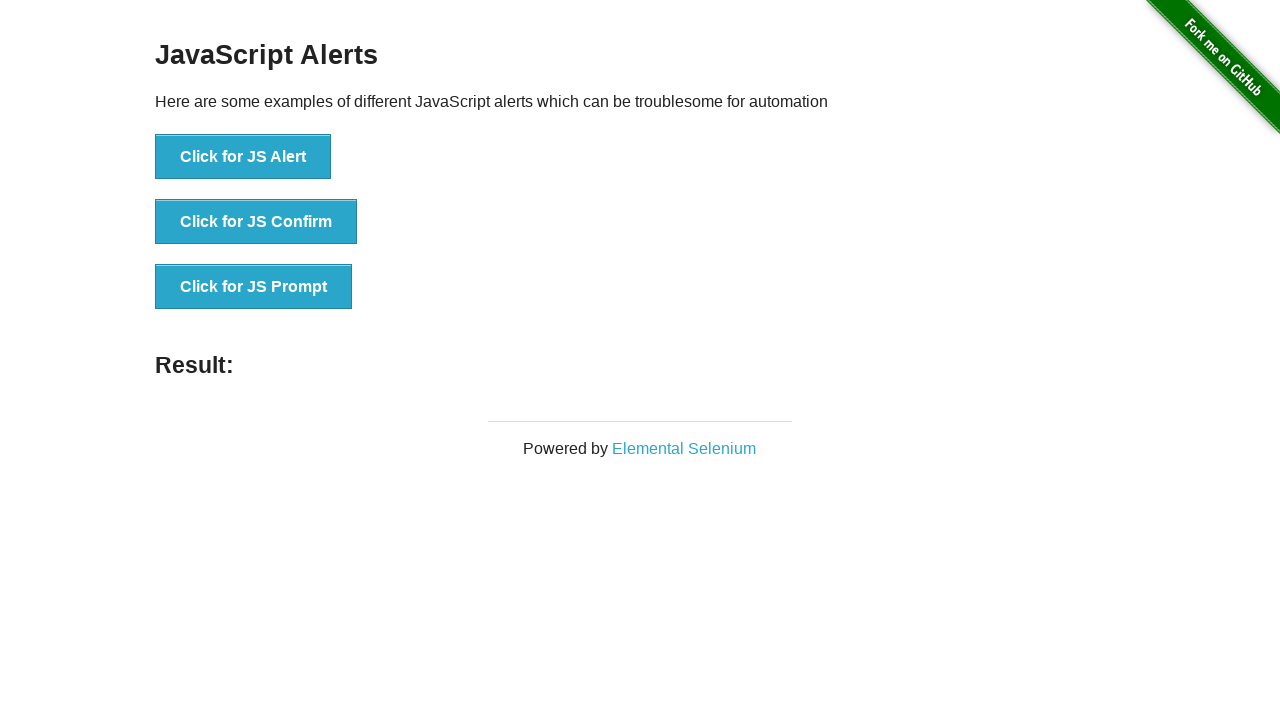

Set up dialog handler to accept confirmation alert
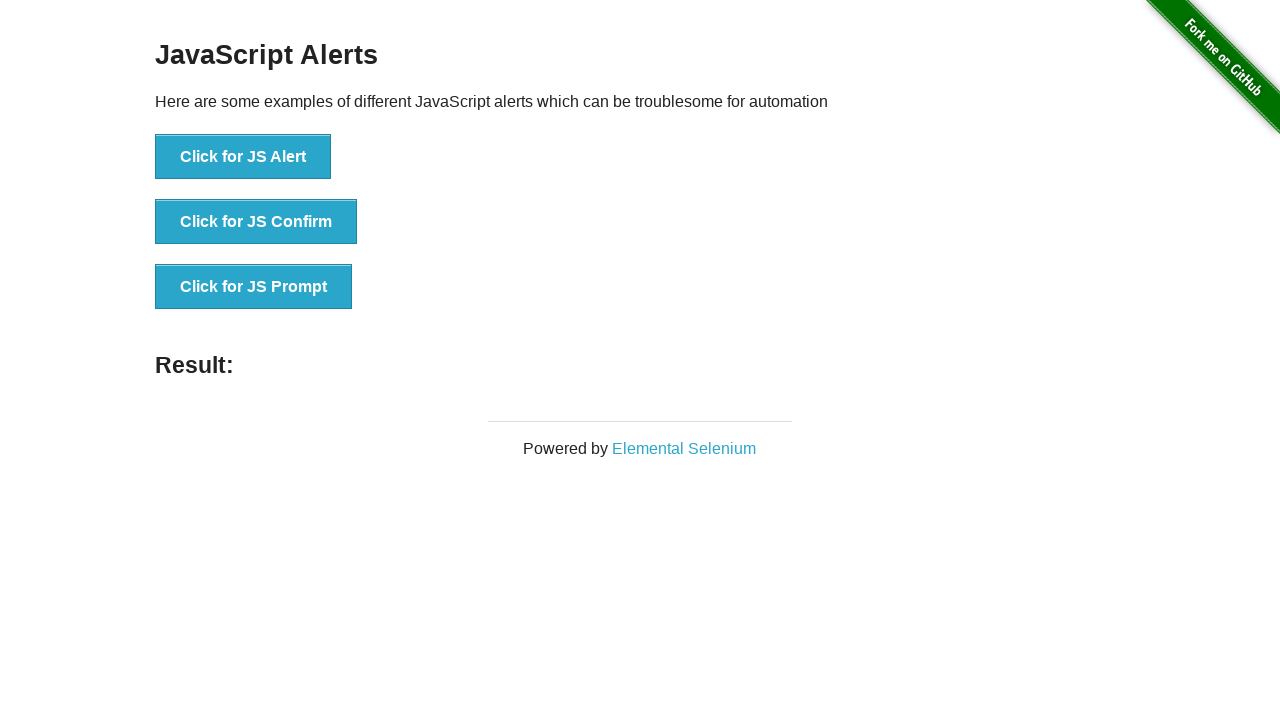

Clicked 'Click for JS Confirm' button to trigger first confirmation alert at (256, 222) on xpath=//button[contains(text(),'Click for JS Confirm')]
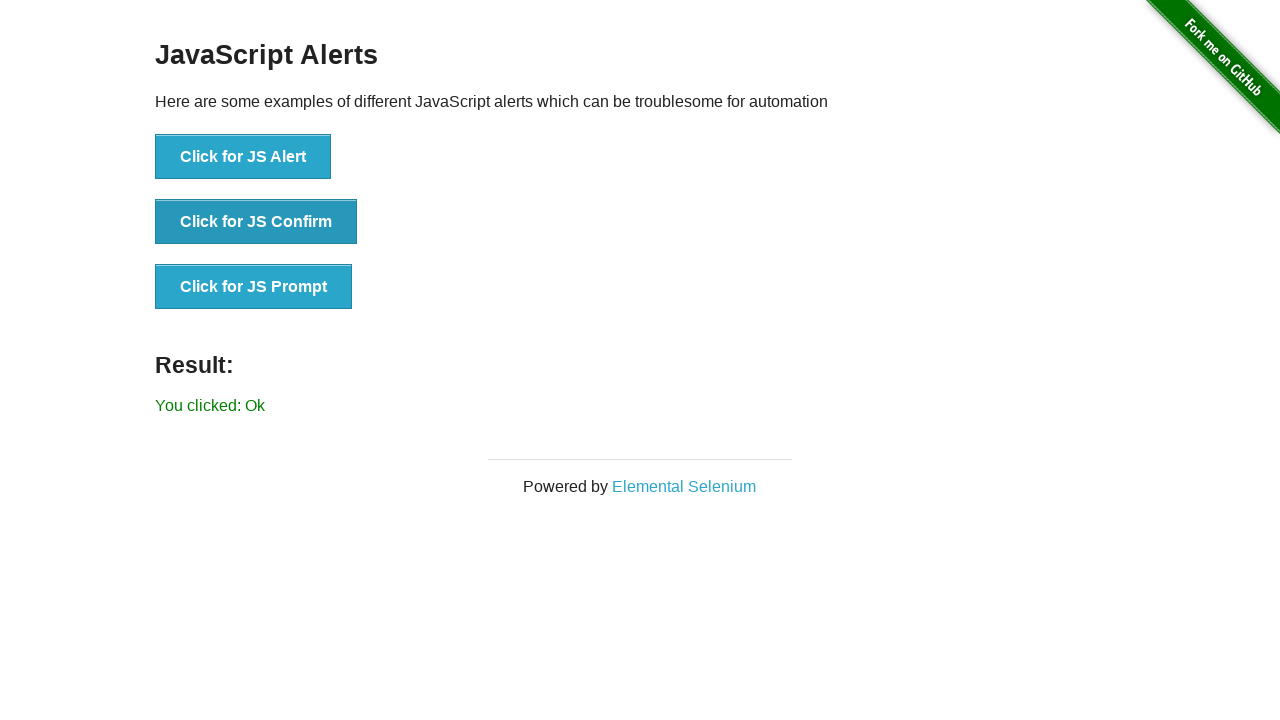

Waited for result message to appear after accepting alert
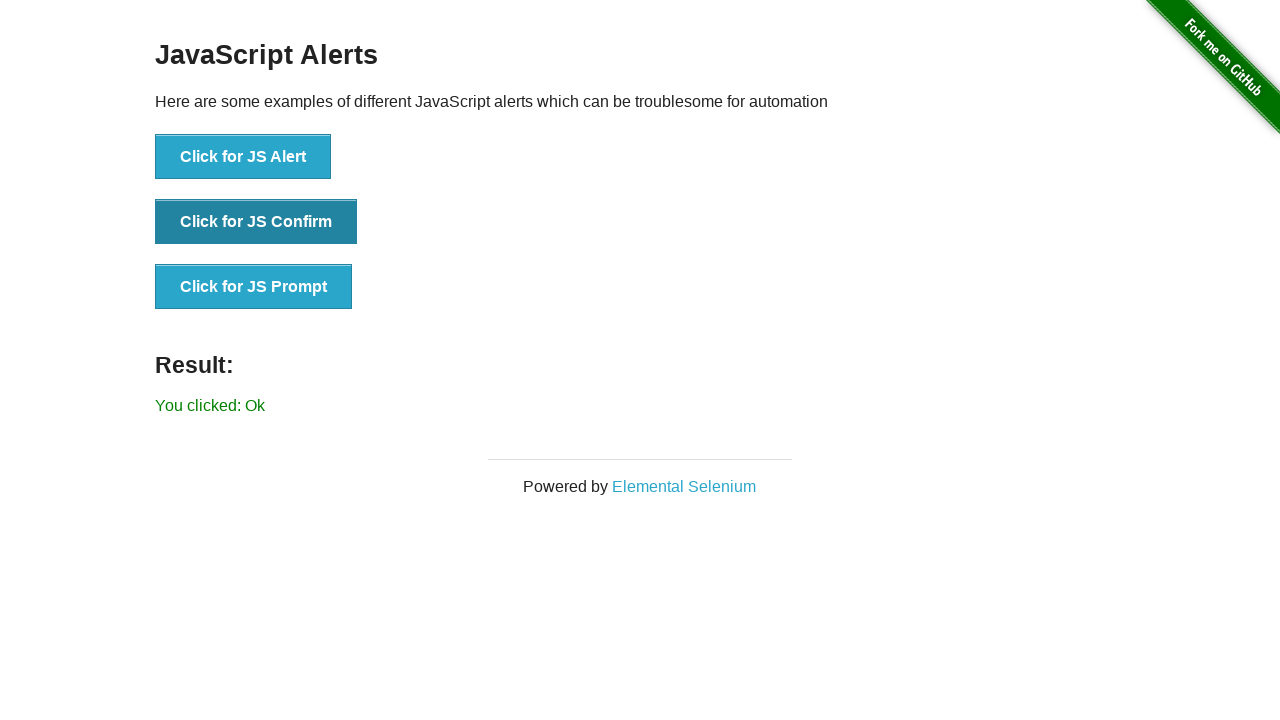

Retrieved result text: 'You clicked: Ok'
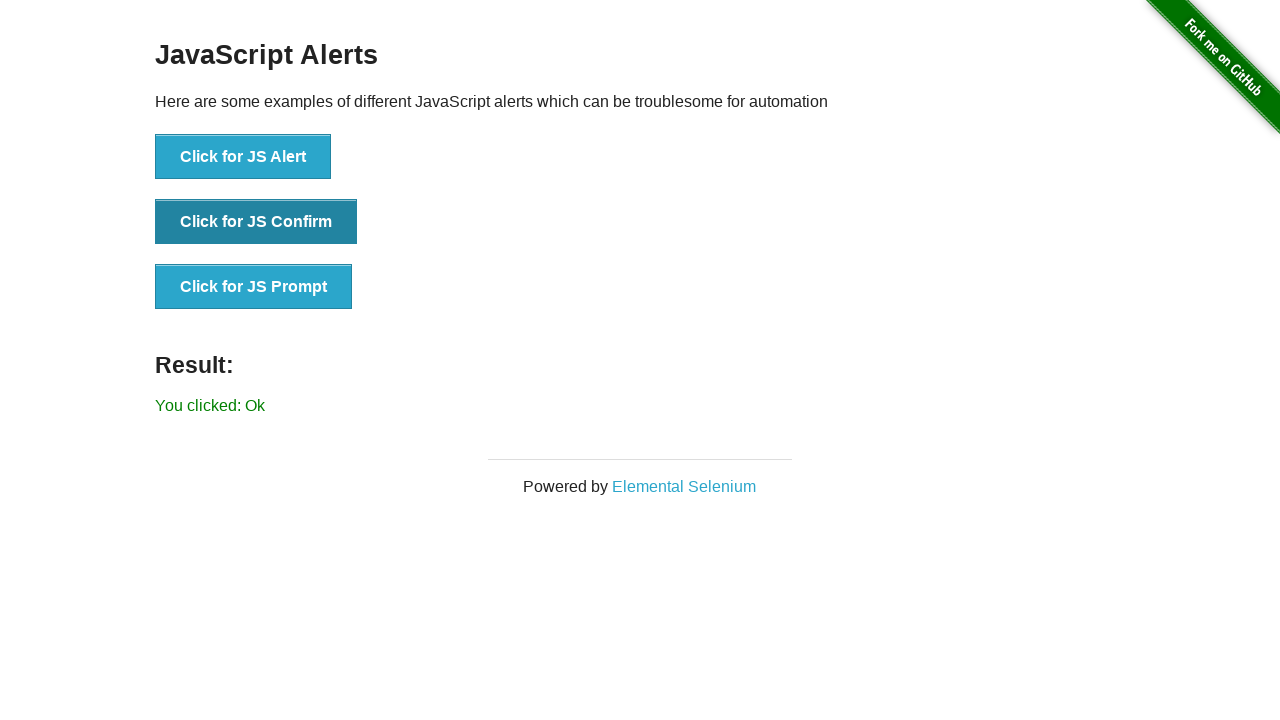

Verified result message shows 'You clicked: Ok' after accepting alert
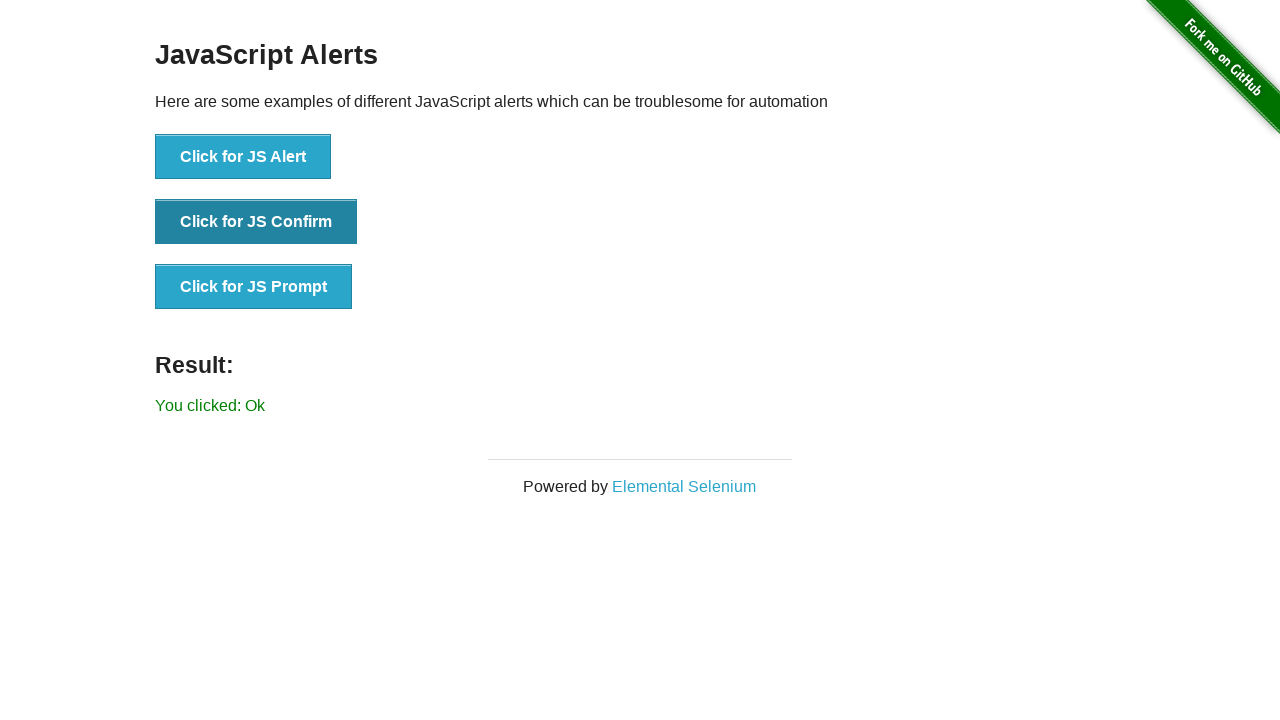

Set up dialog handler to dismiss confirmation alert
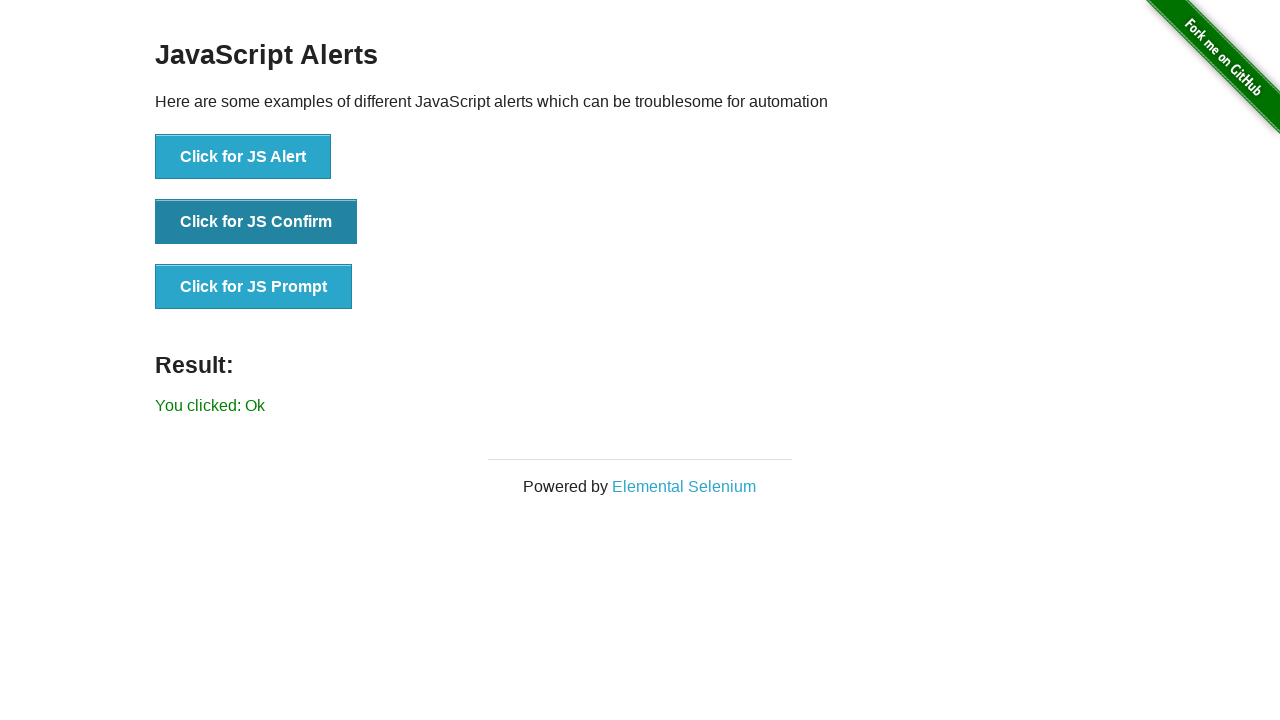

Clicked 'Click for JS Confirm' button to trigger second confirmation alert at (256, 222) on xpath=//button[contains(text(),'Click for JS Confirm')]
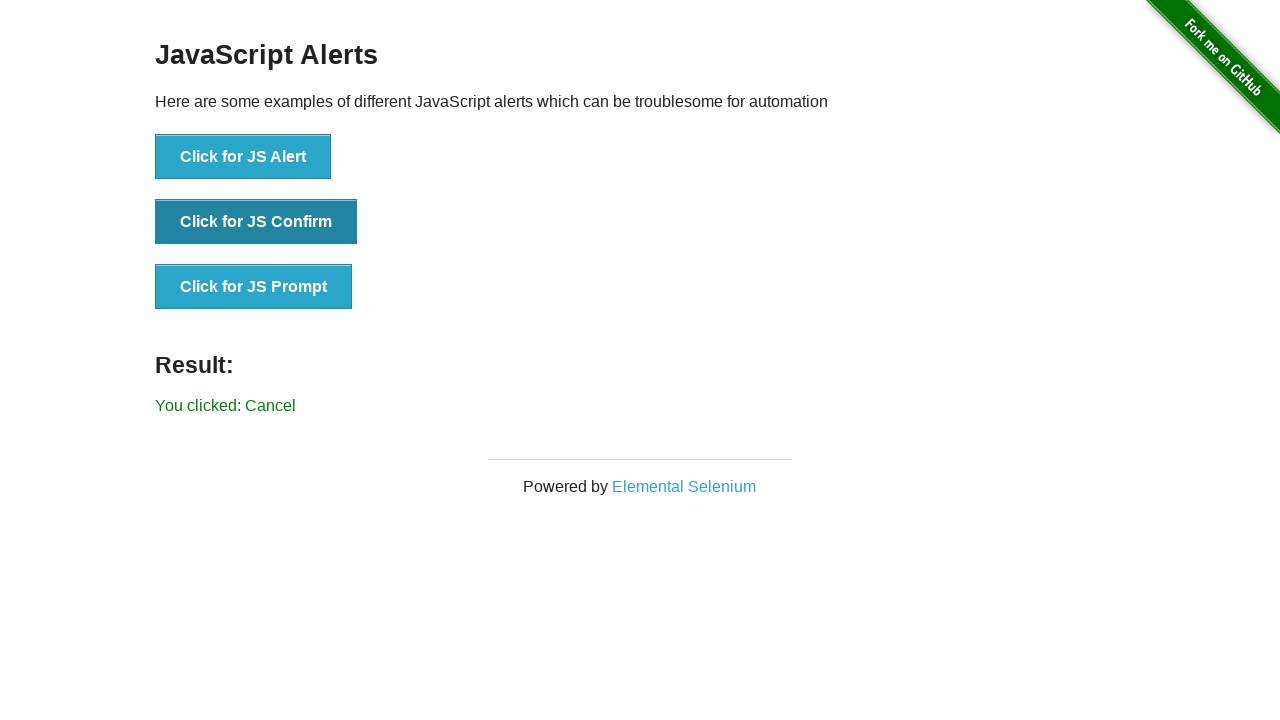

Waited for result message to update after dismissing alert
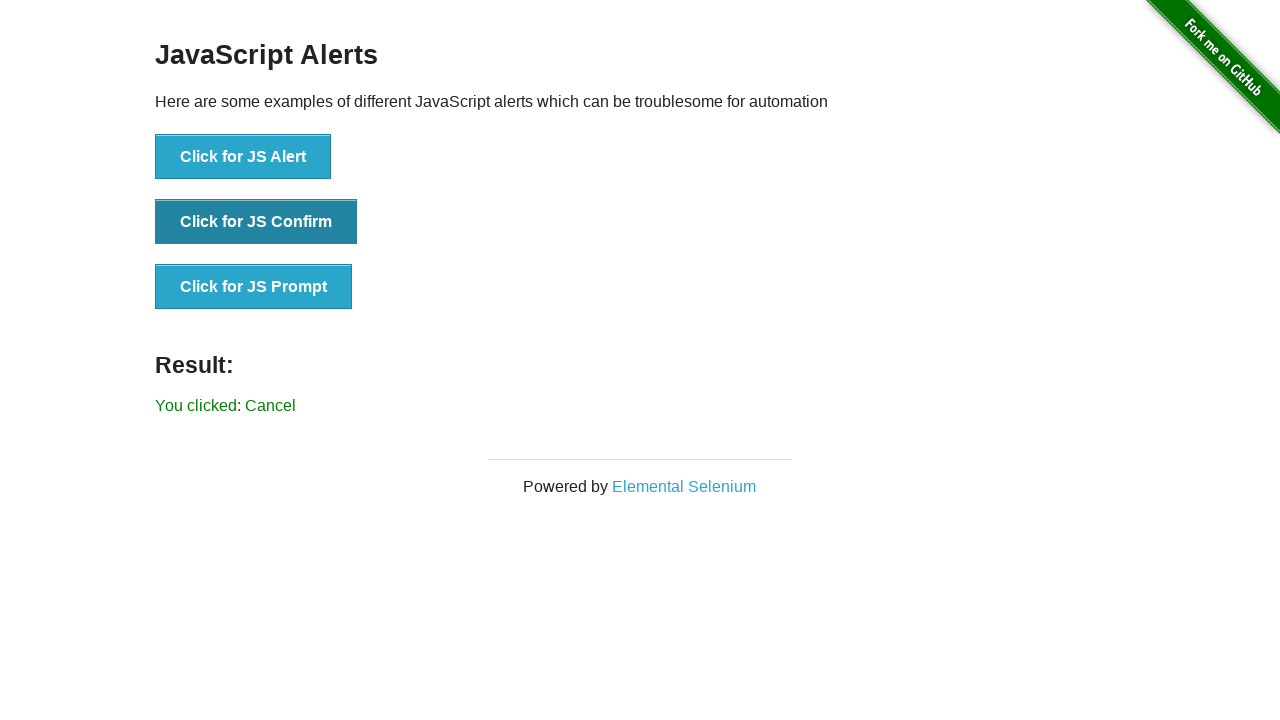

Retrieved result text: 'You clicked: Cancel'
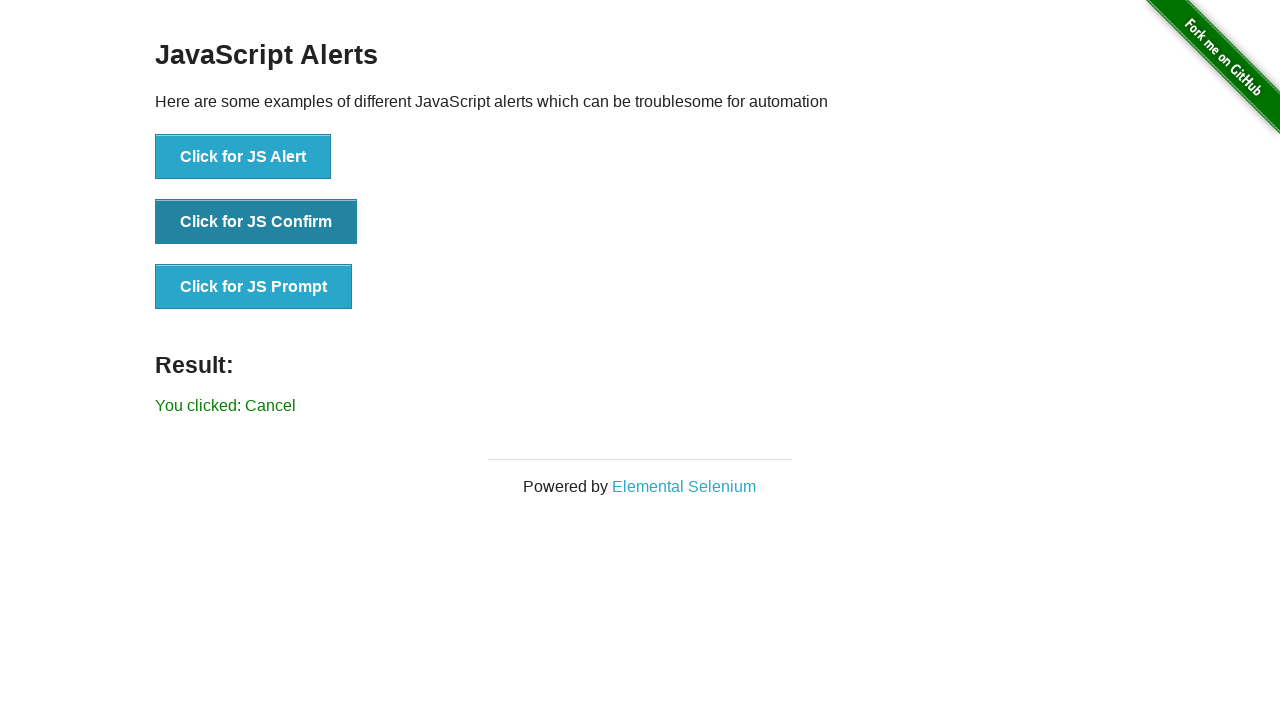

Verified result message shows 'You clicked: Cancel' after dismissing alert
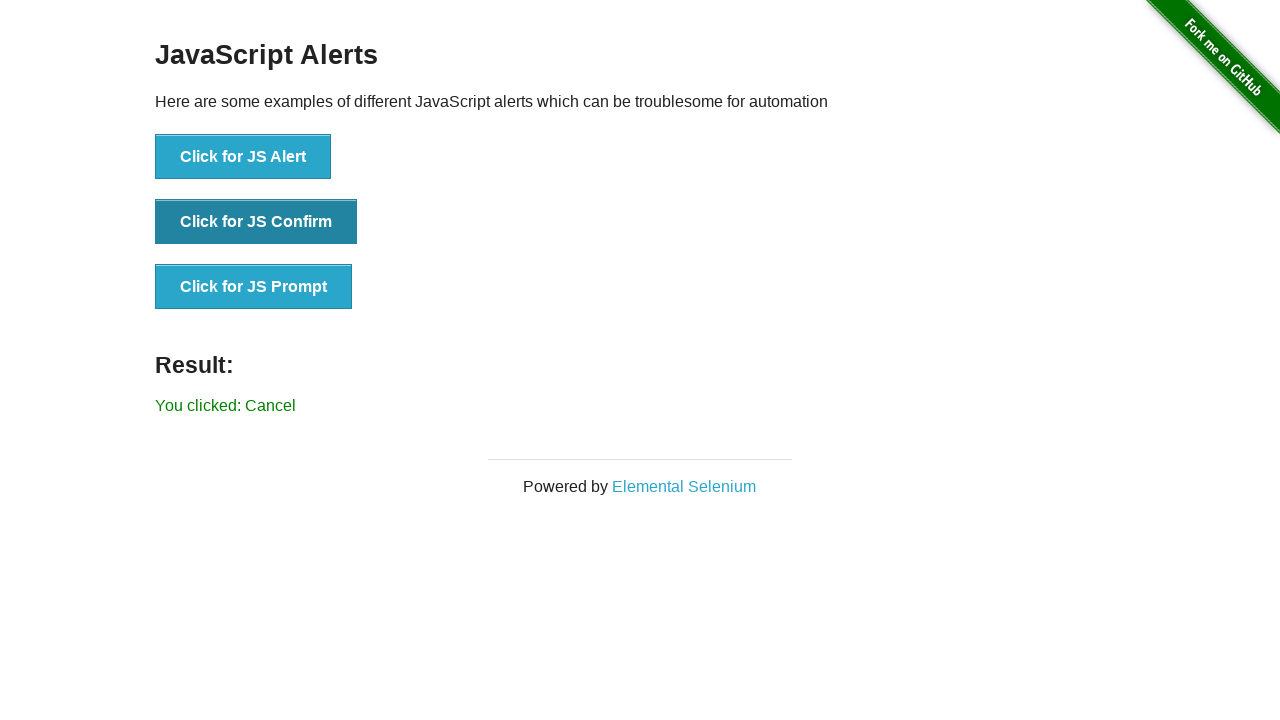

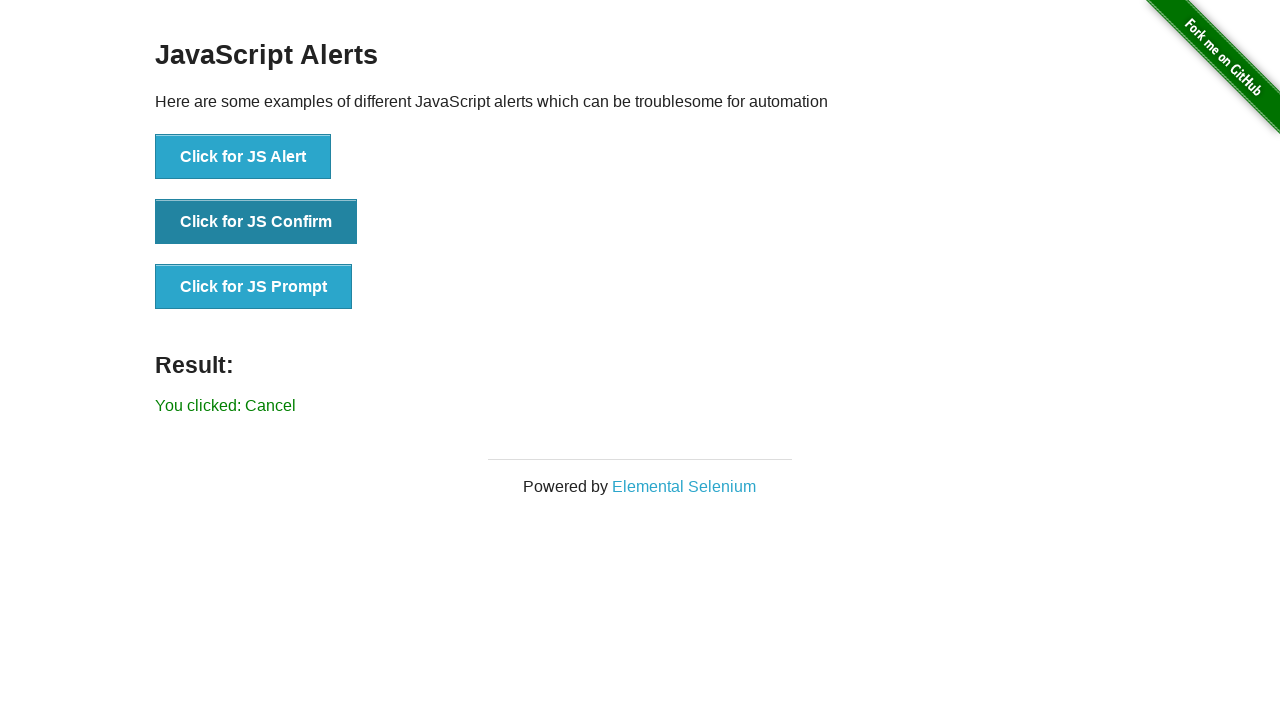